Clicks confirmation button and accepts the confirmation dialog

Starting URL: https://omayo.blogspot.in/

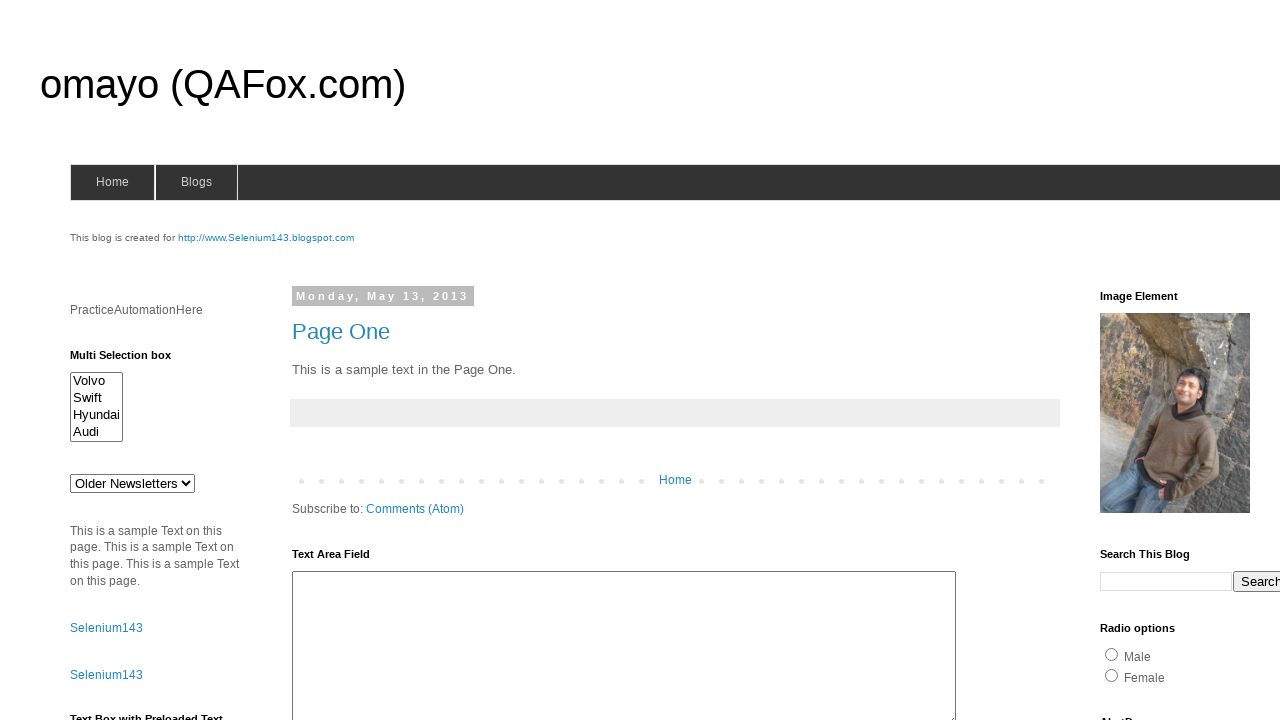

Set up dialog handler to automatically accept confirmation dialogs
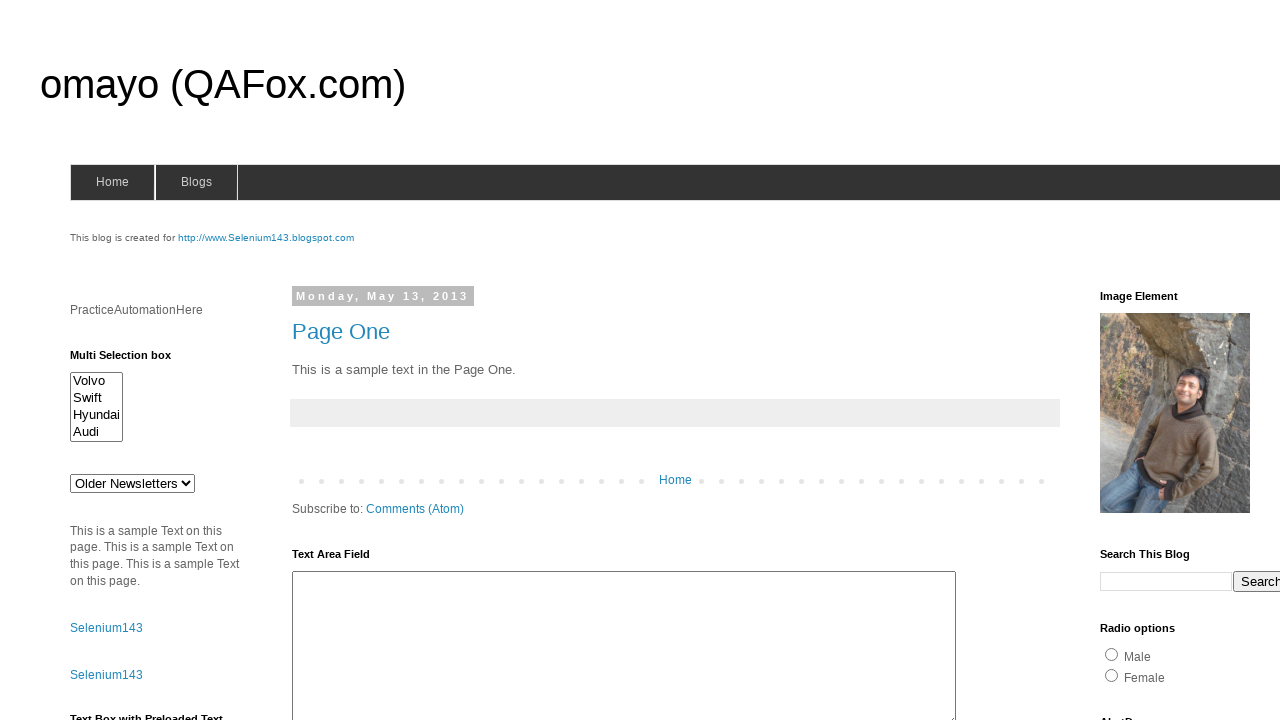

Clicked confirmation button and accepted the confirmation dialog at (1155, 361) on xpath=//div[@class='widget-content']//input[@value='GetConfirmation']
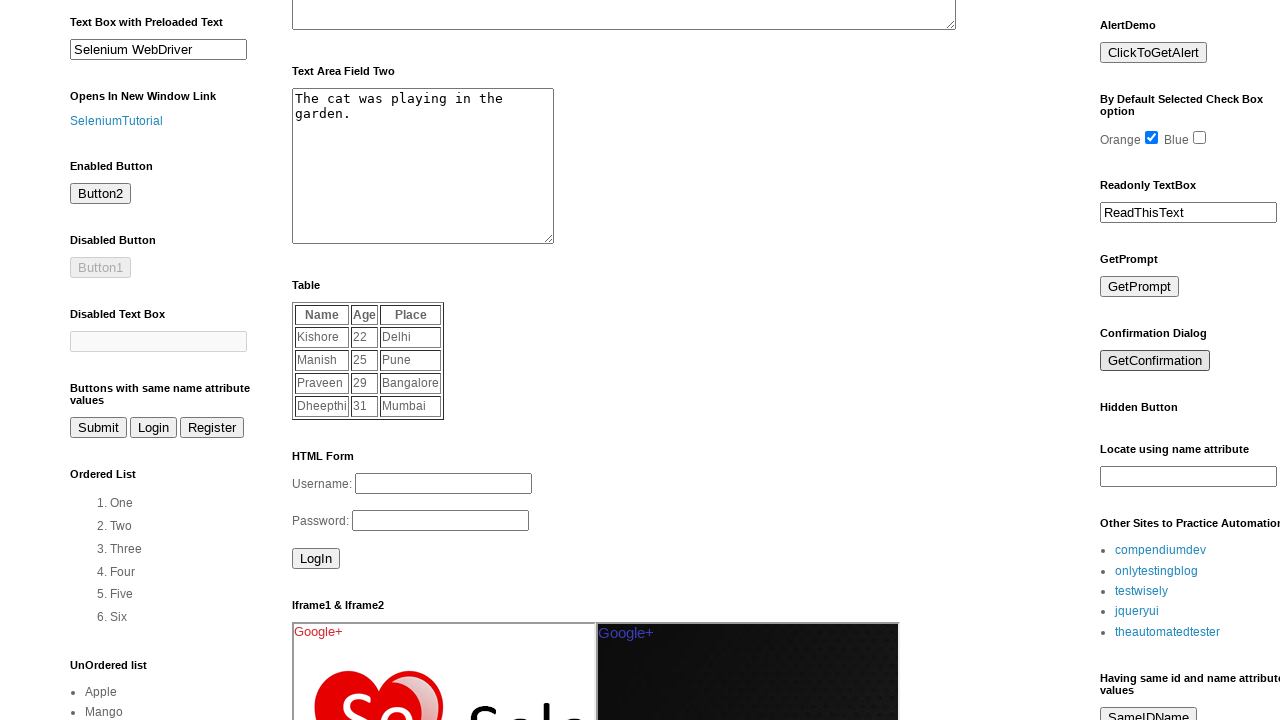

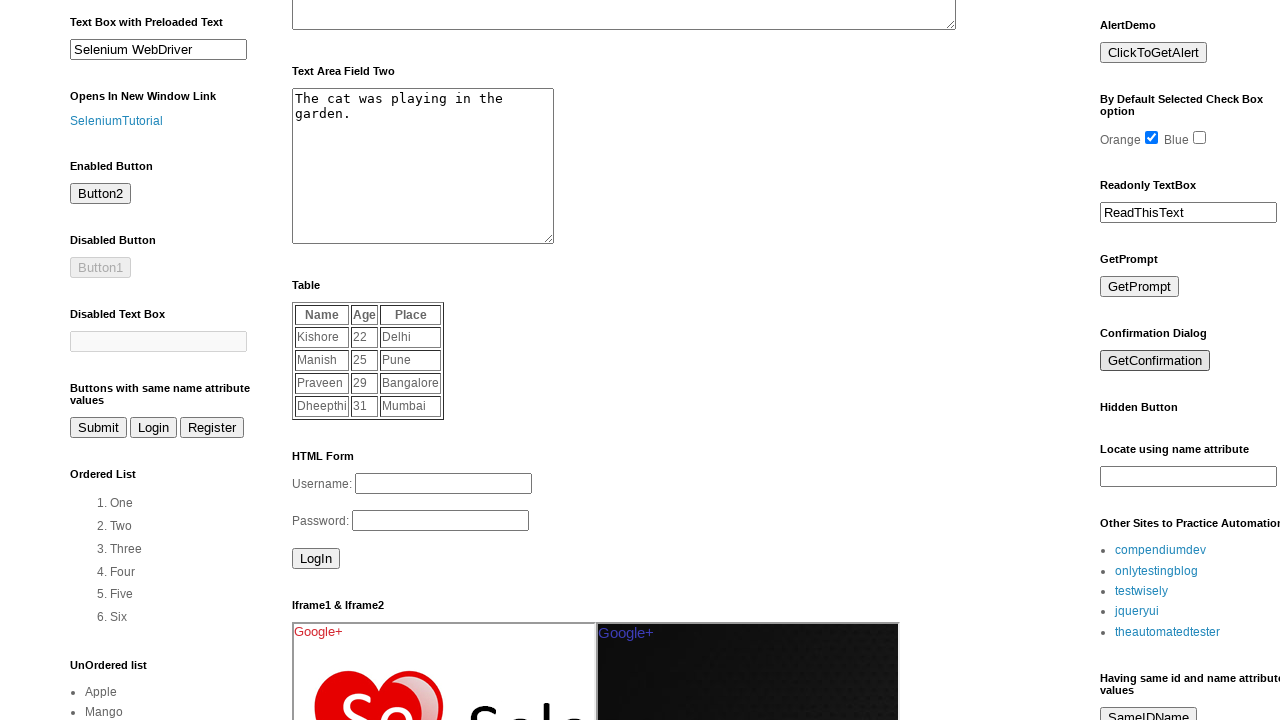